Verifies that the navigation bar is visible on the Ngee Ann Polytechnic homepage

Starting URL: https://np.edu.sg/home

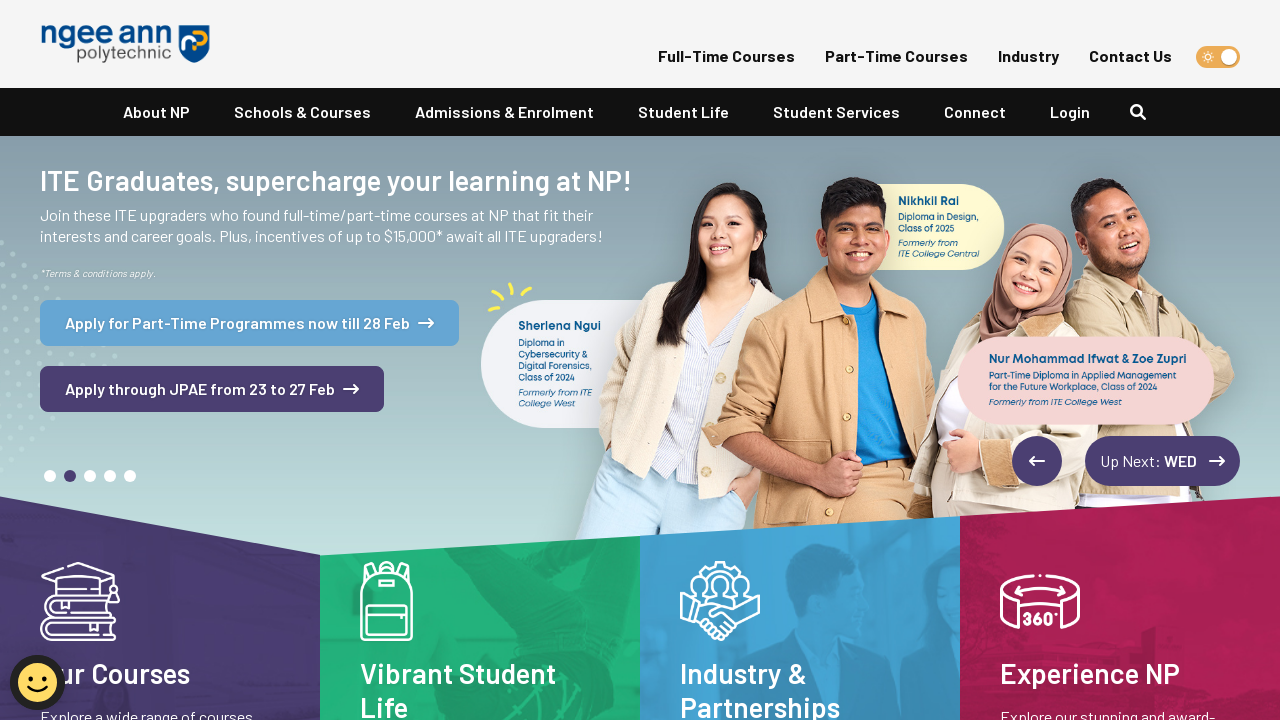

Navigated to Ngee Ann Polytechnic homepage
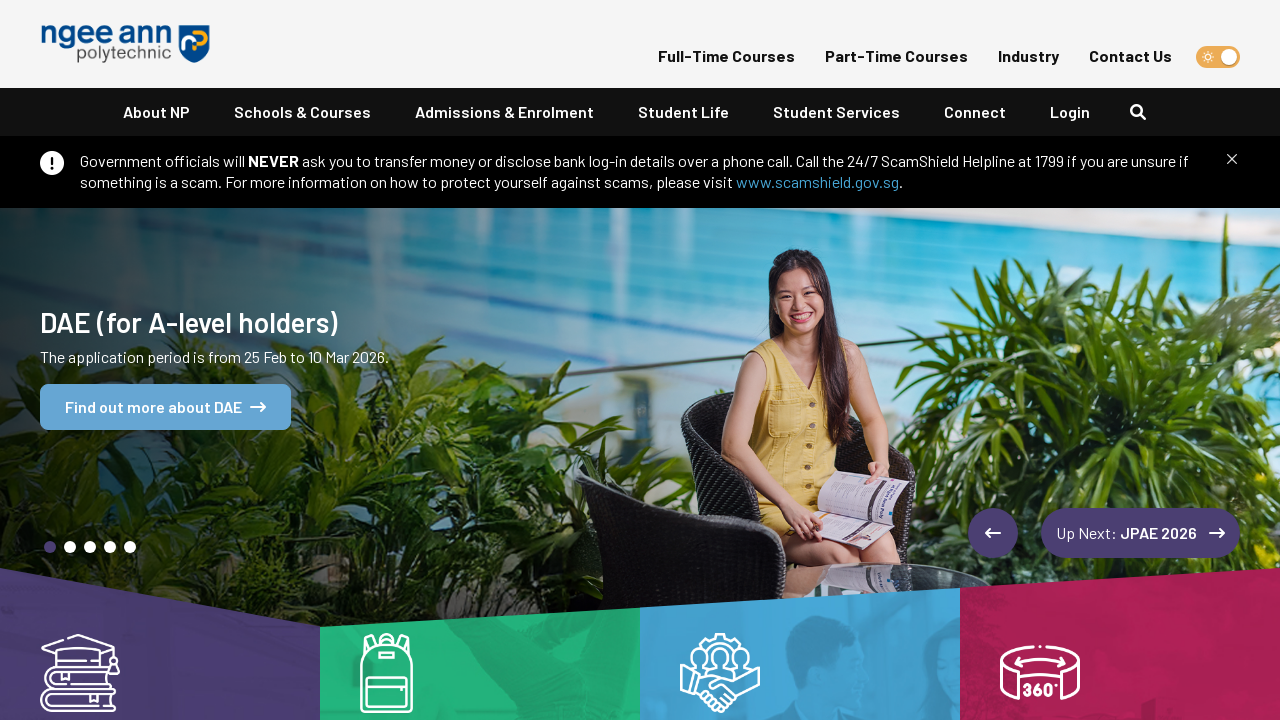

Located navigation bar element
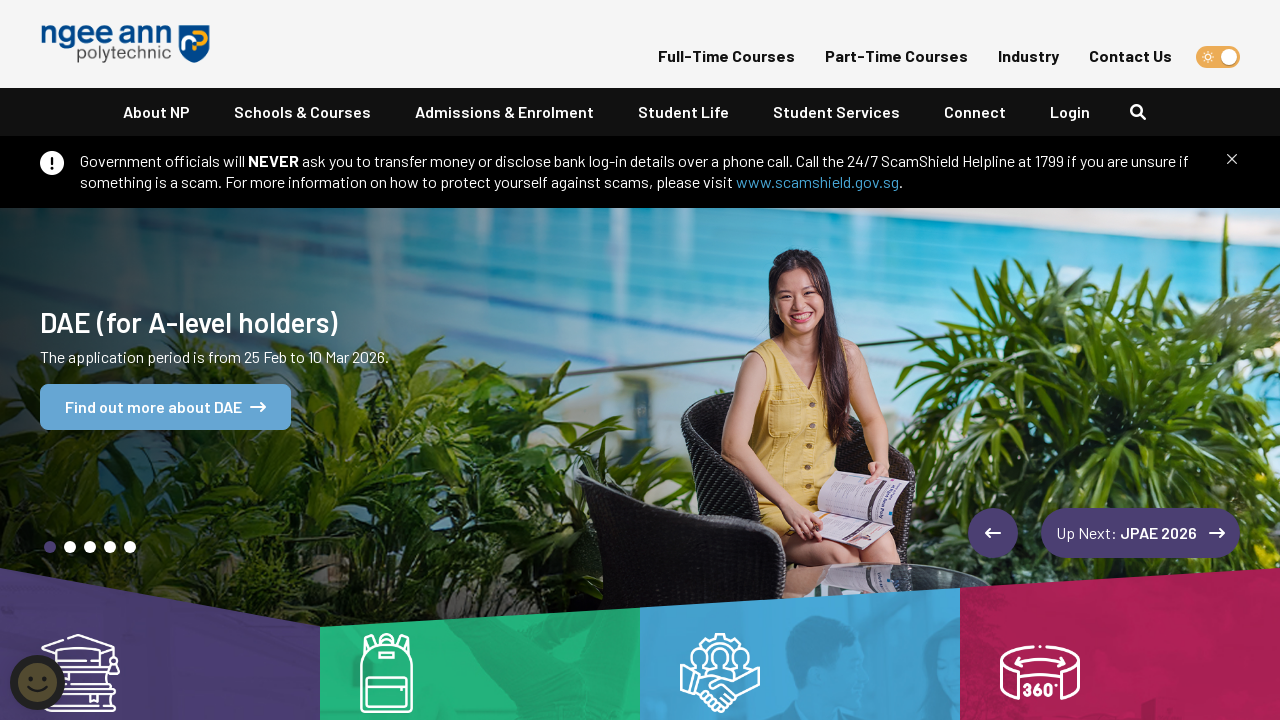

Verified navigation bar is visible
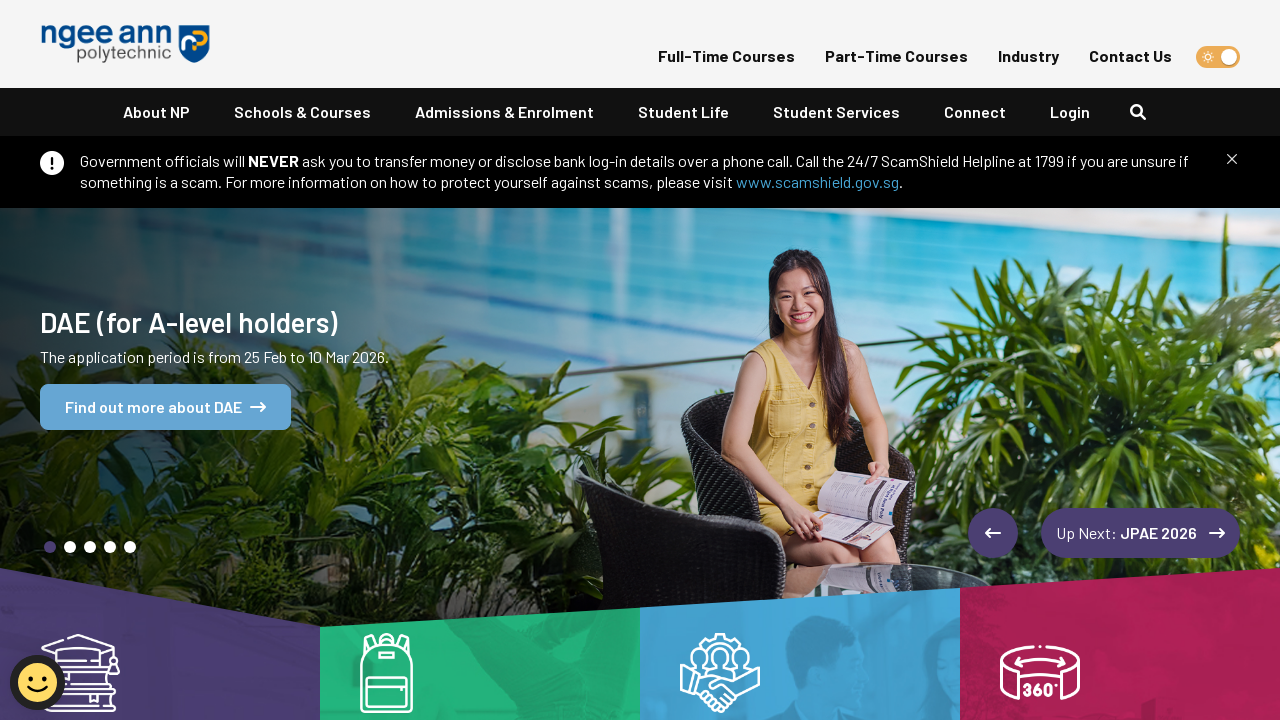

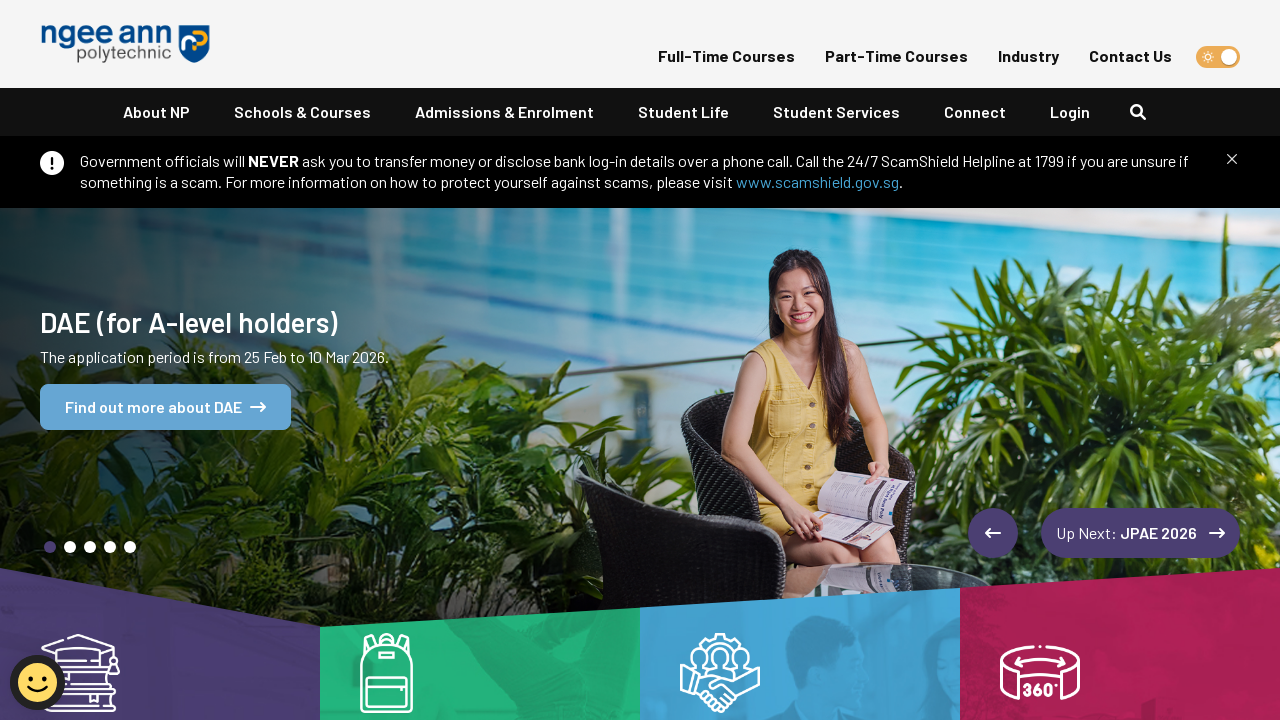